Tests passenger count dropdown functionality by clicking to open the dropdown and incrementing the adult passenger count 4 times using a loop

Starting URL: https://rahulshettyacademy.com/dropdownsPractise/

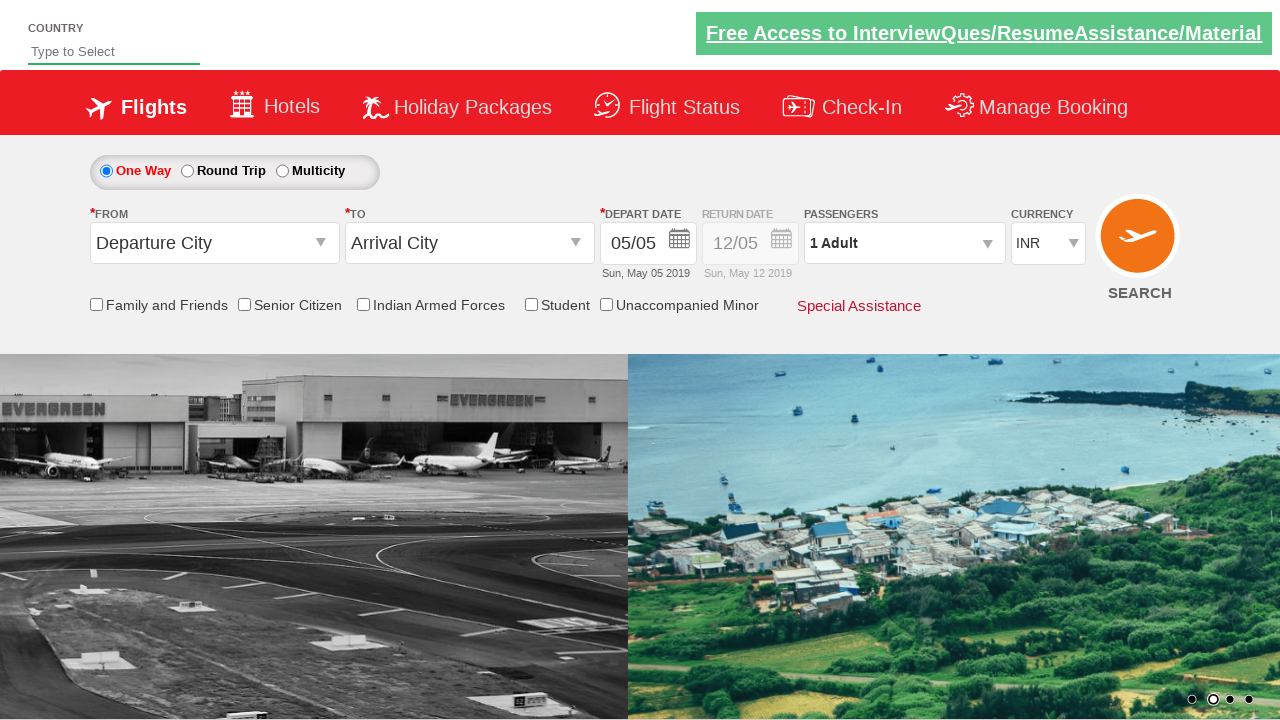

Clicked passenger info dropdown to open it at (904, 243) on #divpaxinfo
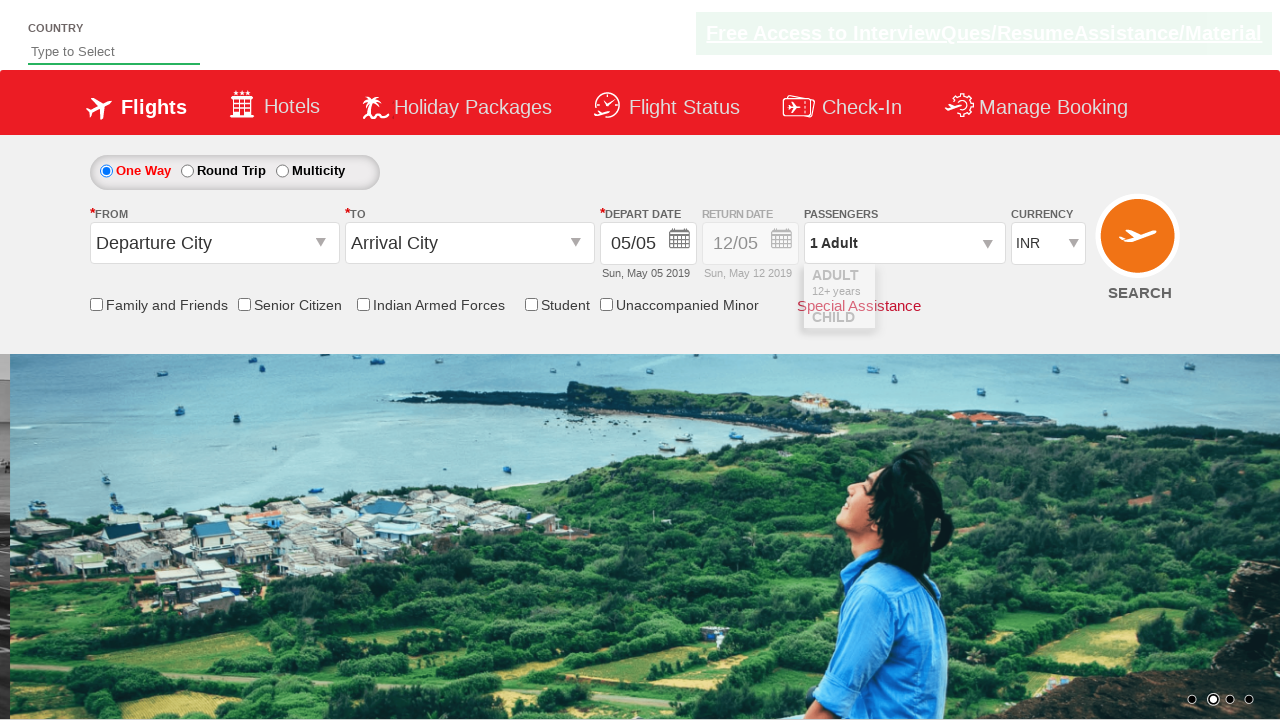

Dropdown opened and increment button is visible
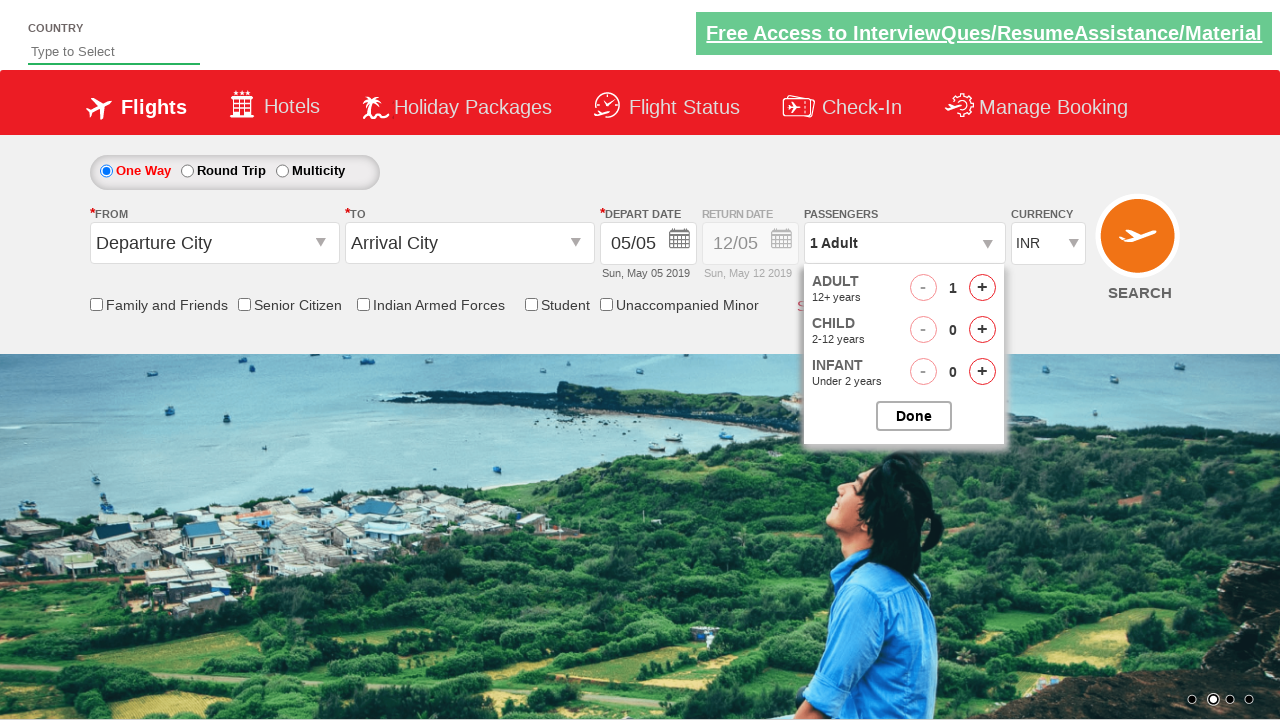

Incremented adult passenger count (iteration 1 of 4) at (982, 288) on #hrefIncAdt
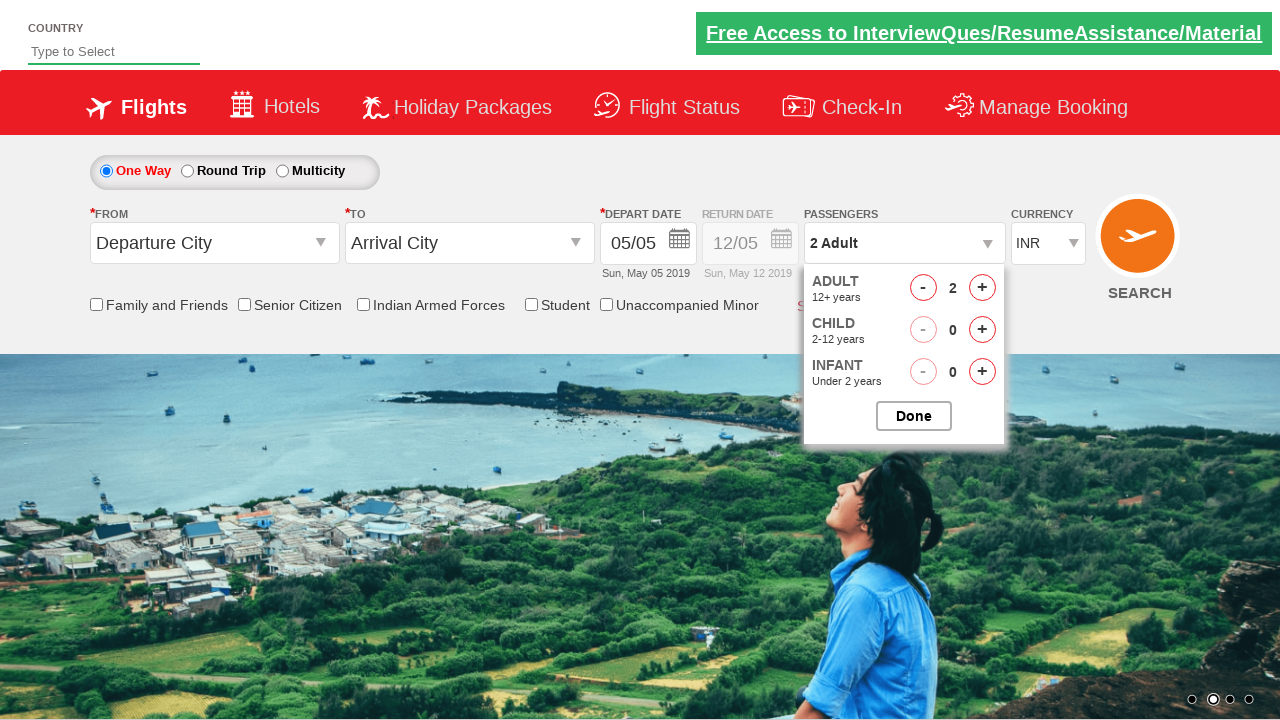

Incremented adult passenger count (iteration 2 of 4) at (982, 288) on #hrefIncAdt
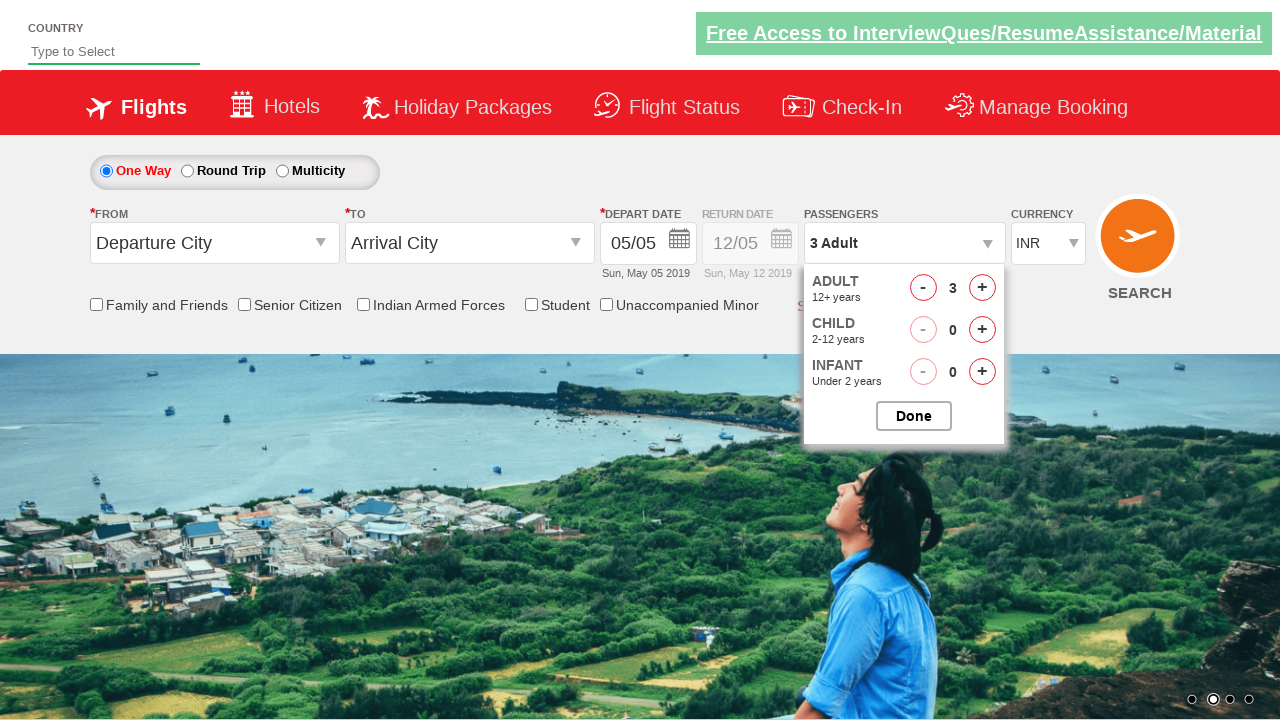

Incremented adult passenger count (iteration 3 of 4) at (982, 288) on #hrefIncAdt
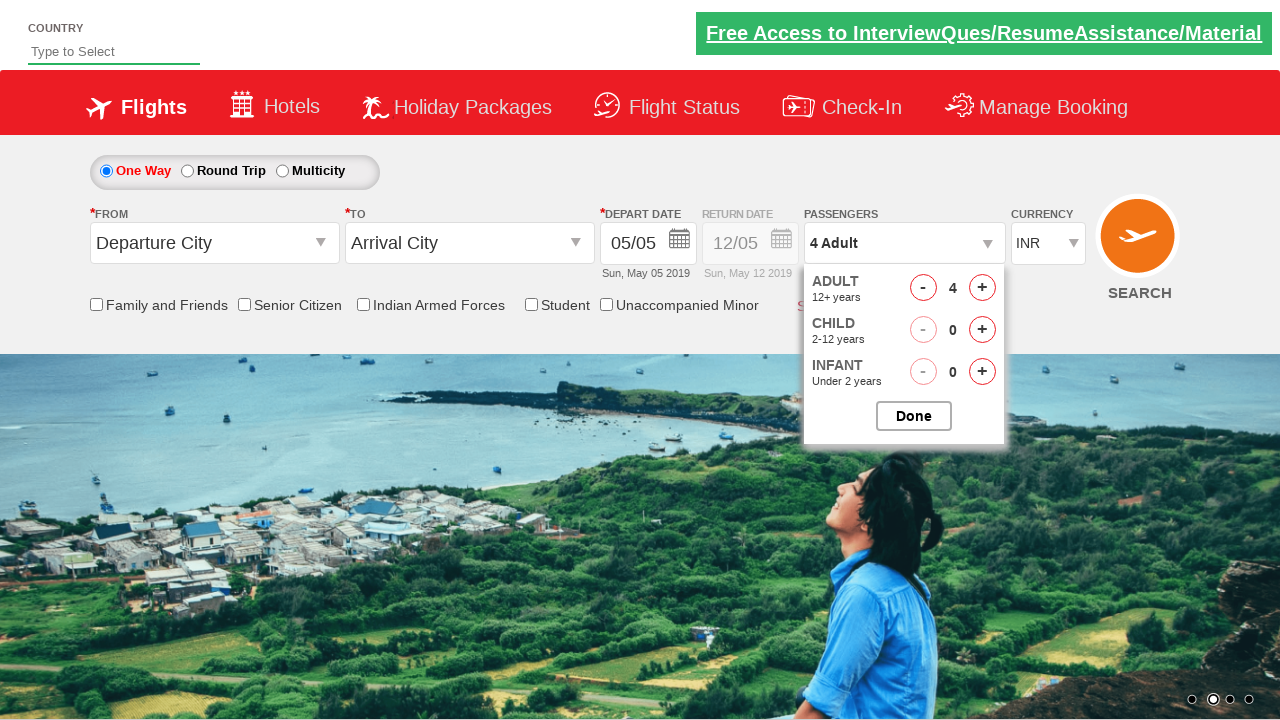

Incremented adult passenger count (iteration 4 of 4) at (982, 288) on #hrefIncAdt
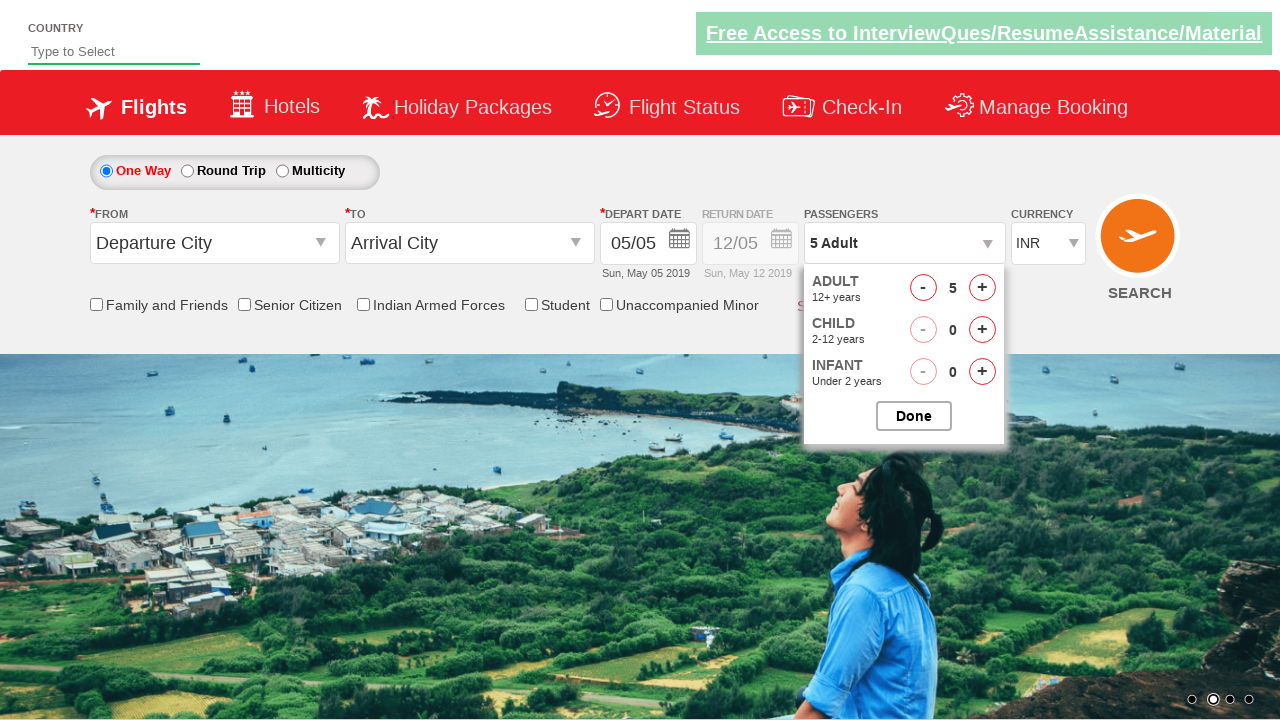

Verified passenger info is updated with new count
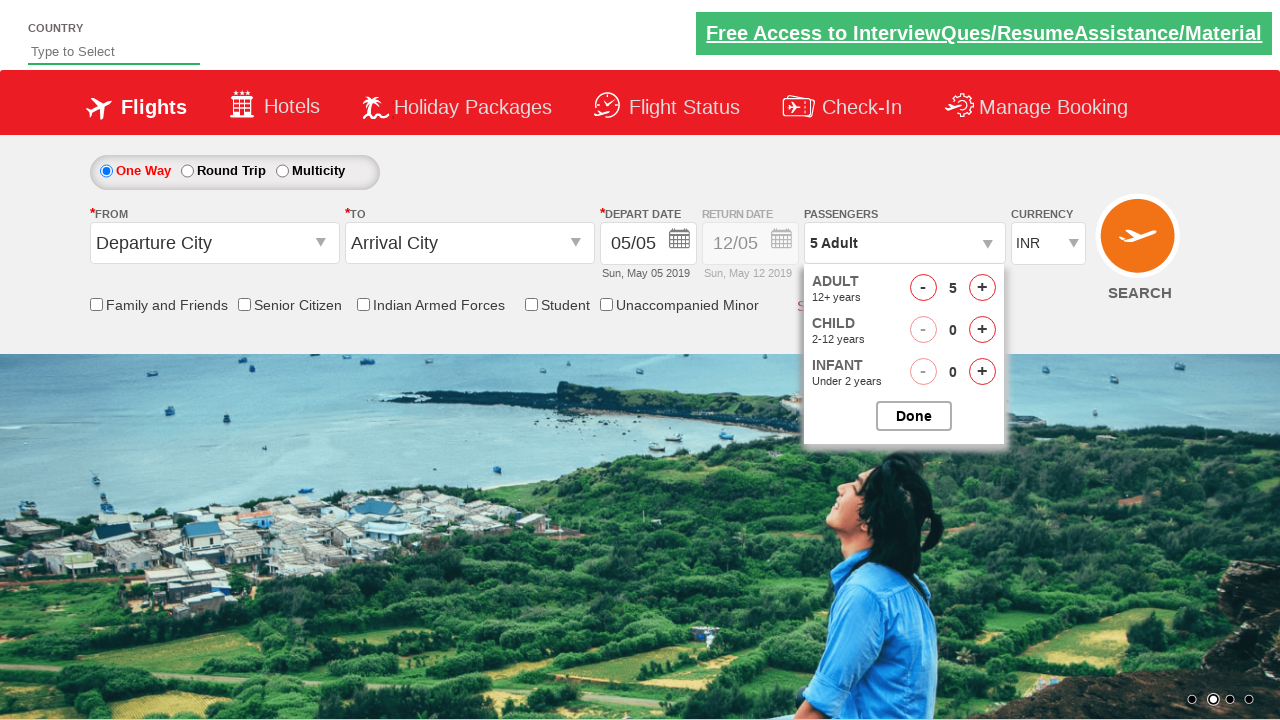

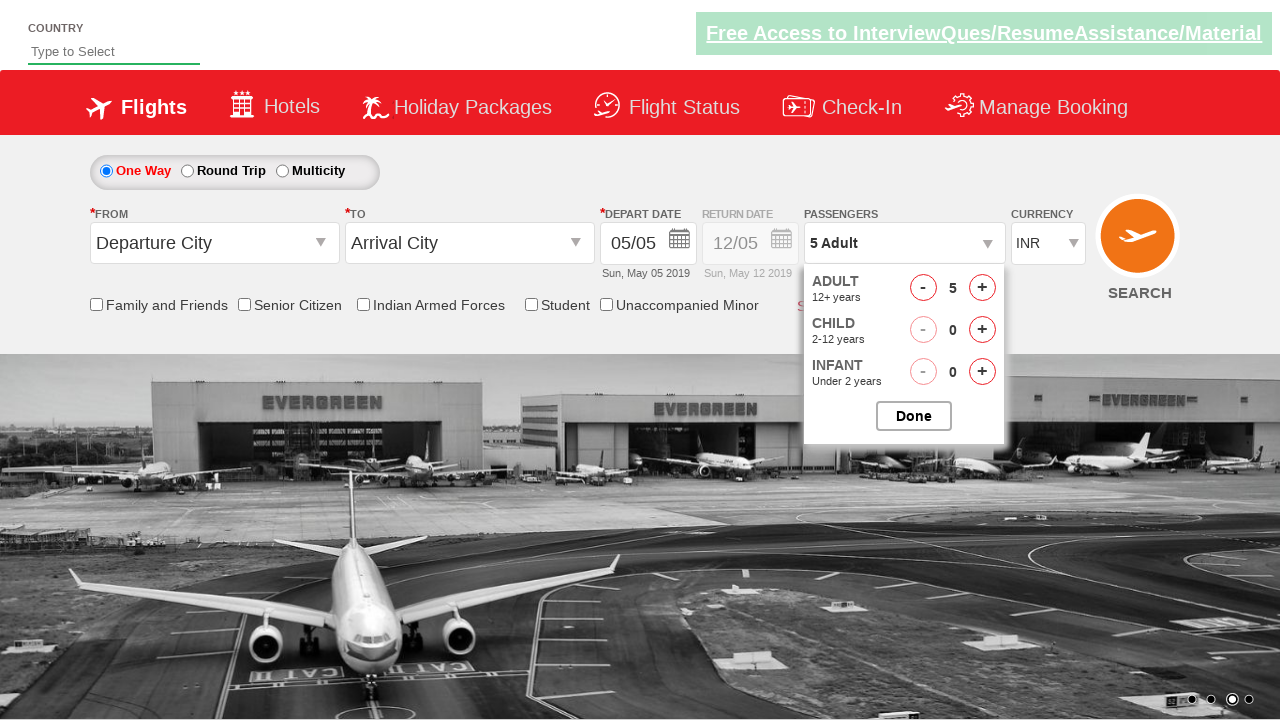